Tests registration form by filling in first name, last name, and email fields, then submitting the form and verifying success message

Starting URL: http://suninjuly.github.io/registration1.html

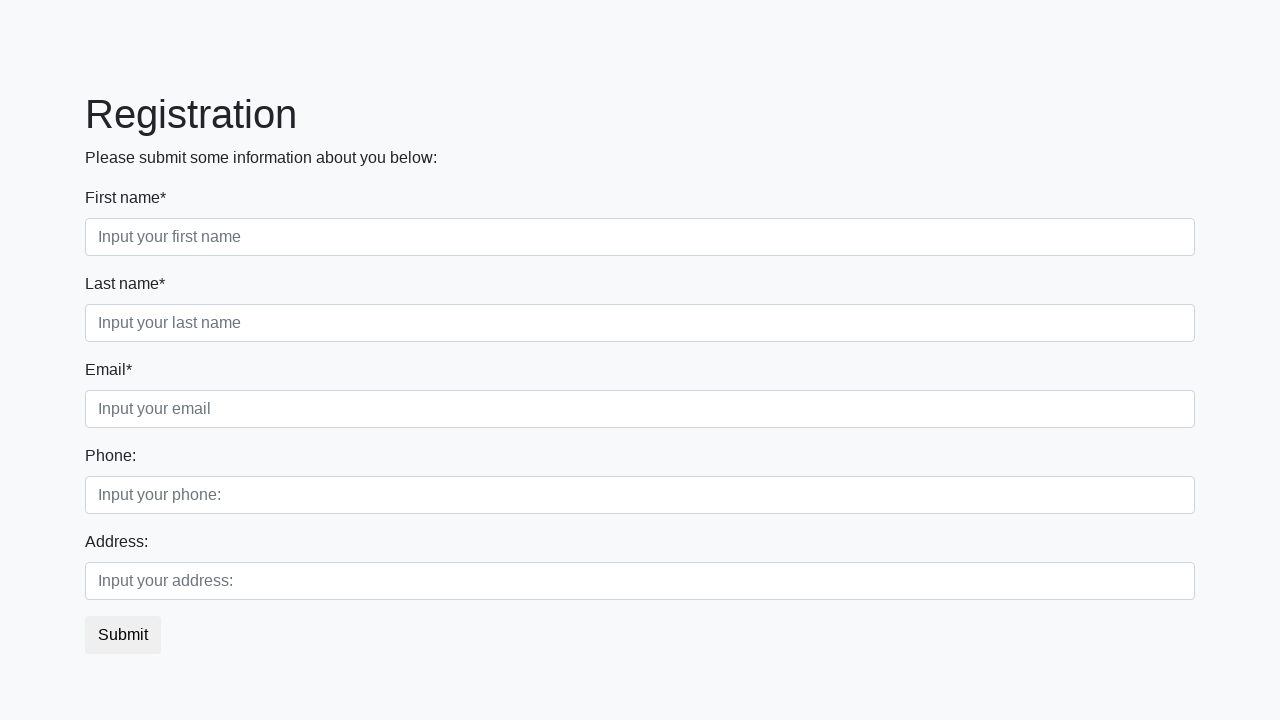

Filled first name field with 'Roman' on .form-control.first
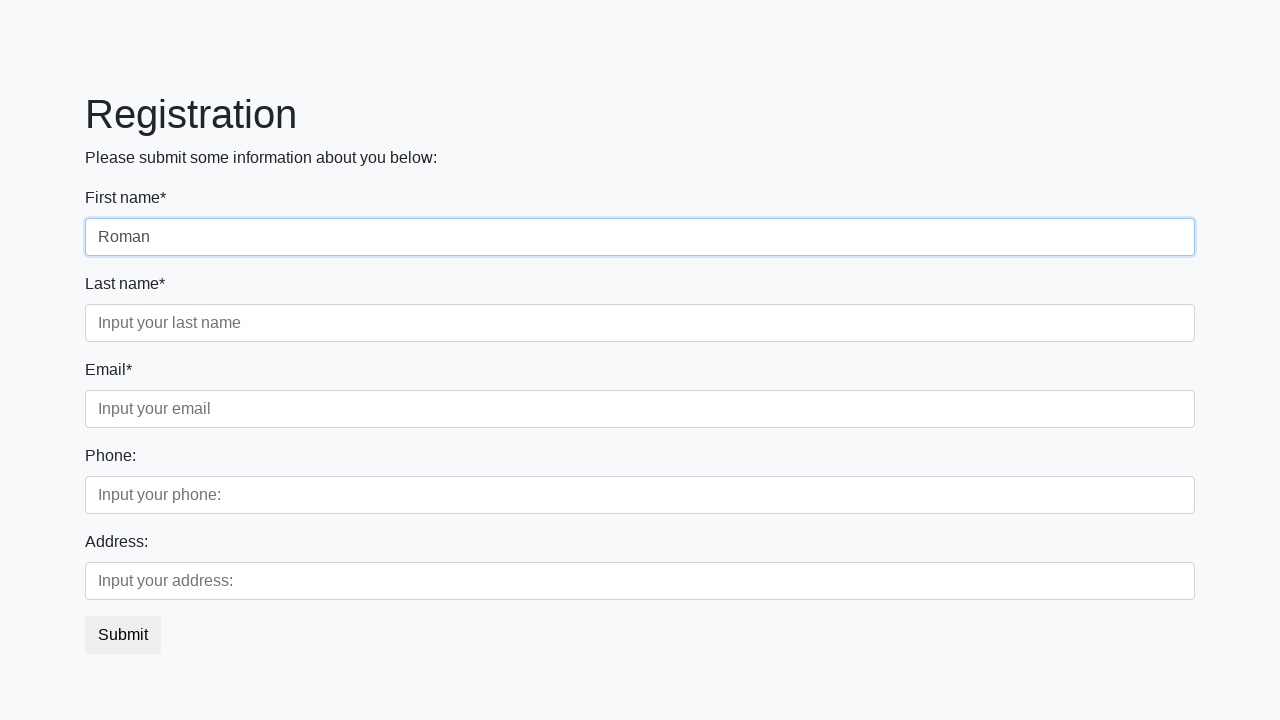

Filled last name field with 'Bobkov' on .form-control.second
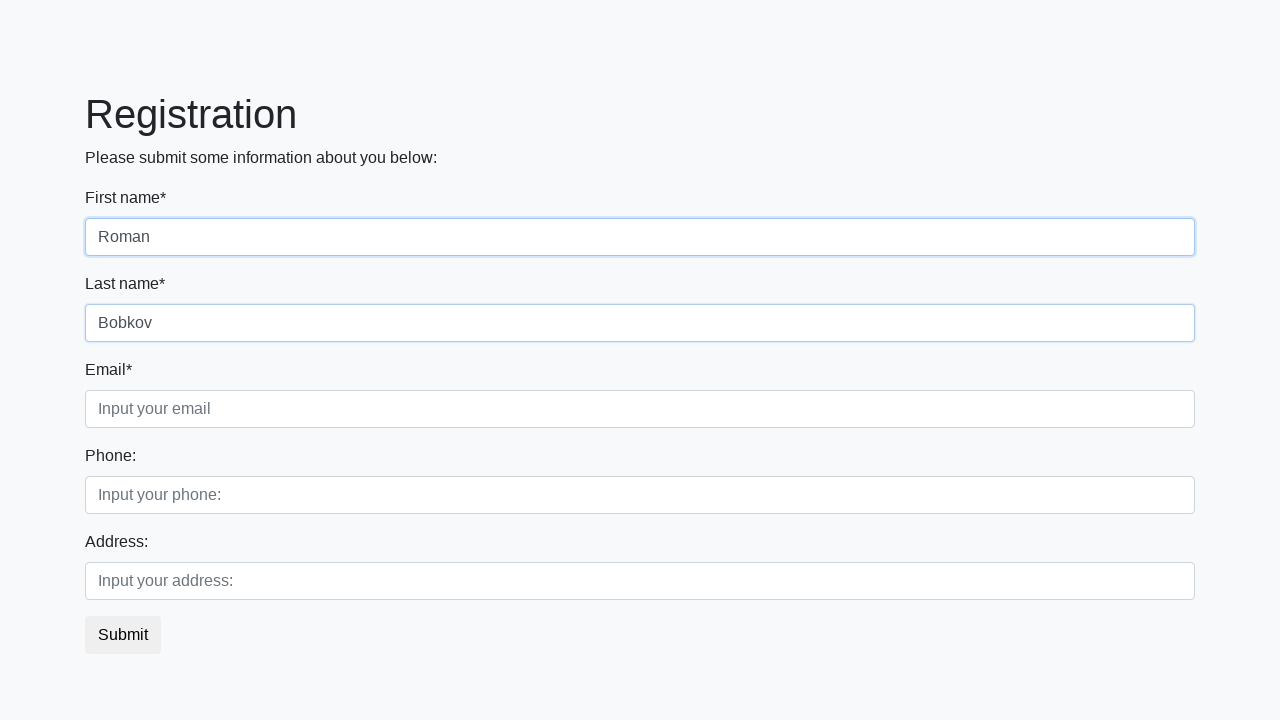

Filled email field with 'mail@mail.ru' on .form-control.third
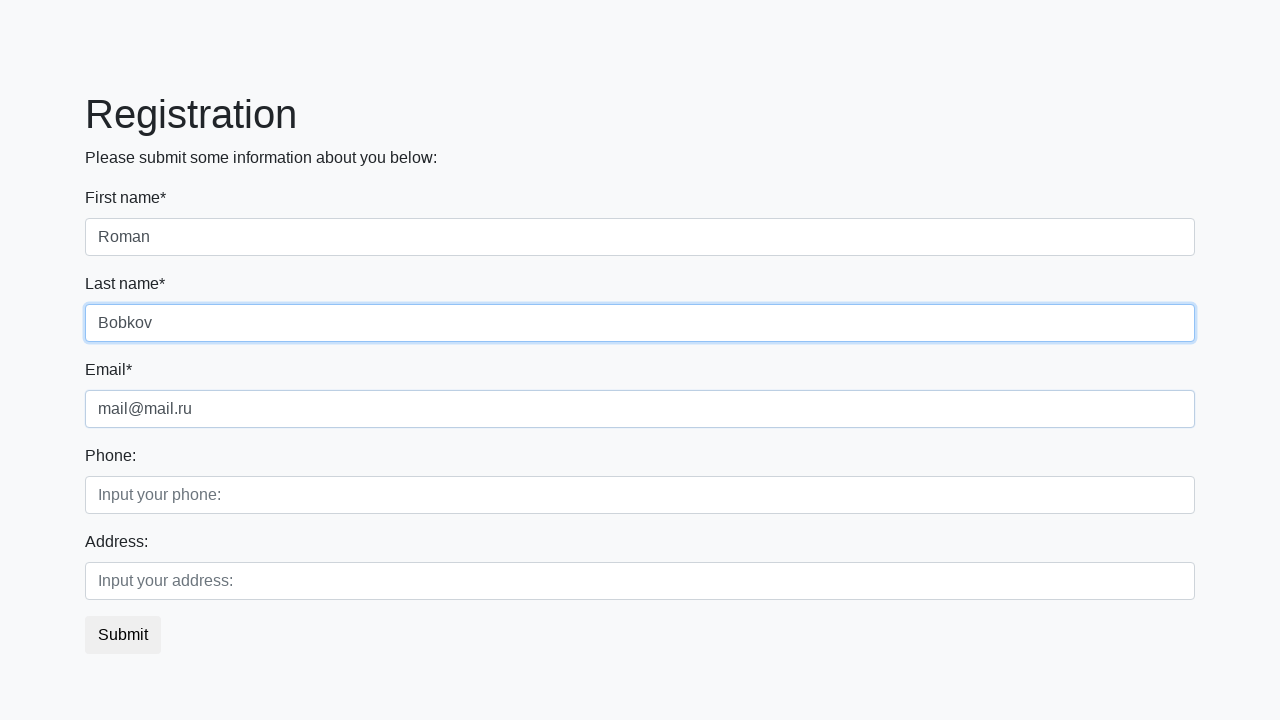

Clicked submit button to register at (123, 635) on .btn.btn-default
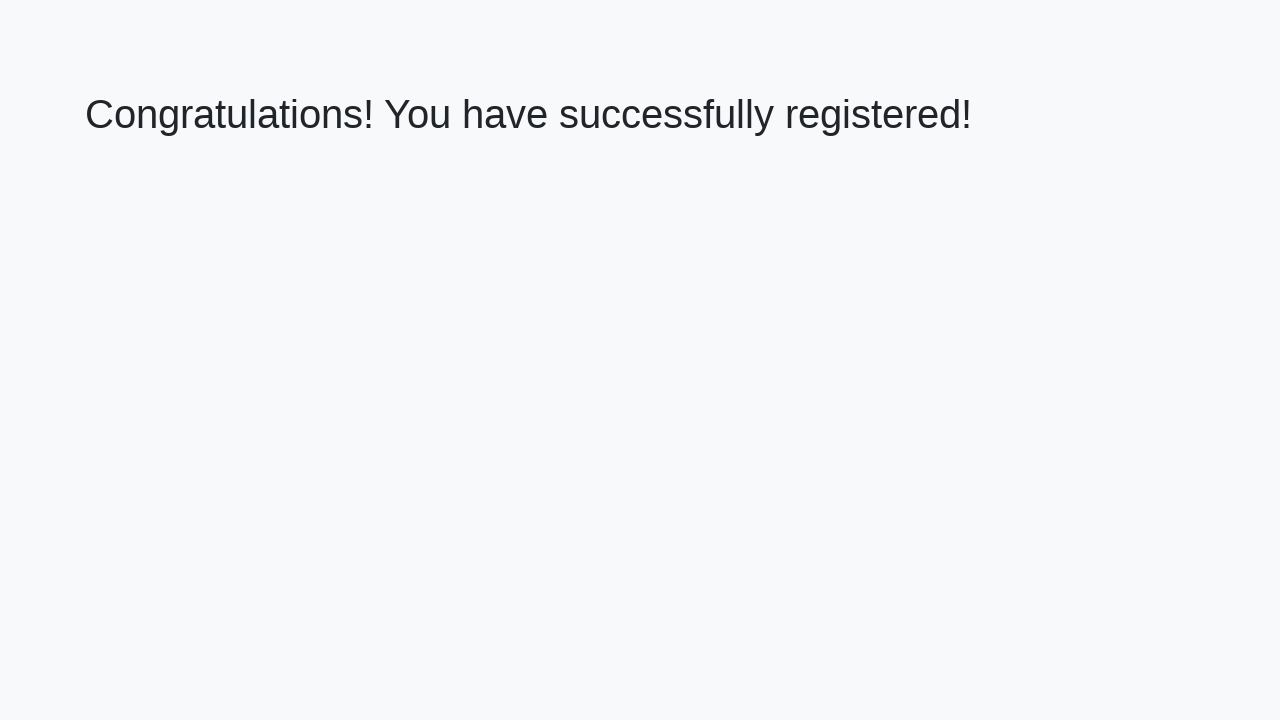

Success message heading loaded
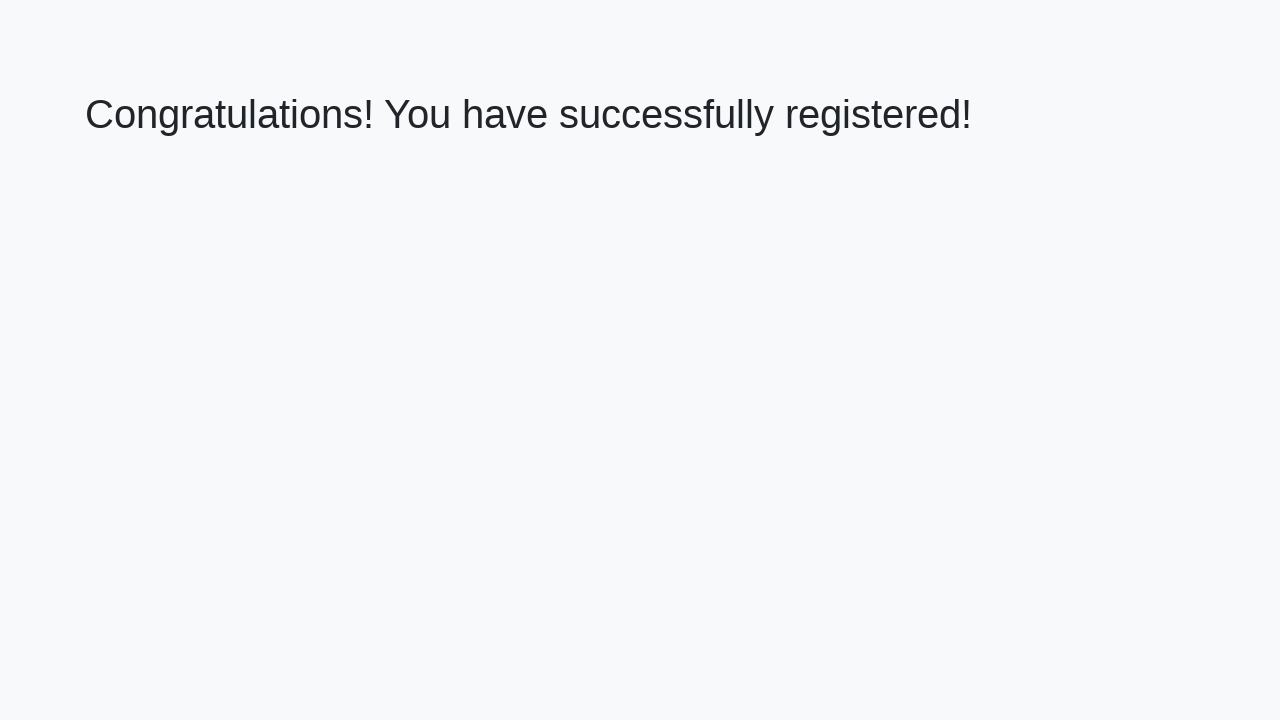

Retrieved success message text: 'Congratulations! You have successfully registered!'
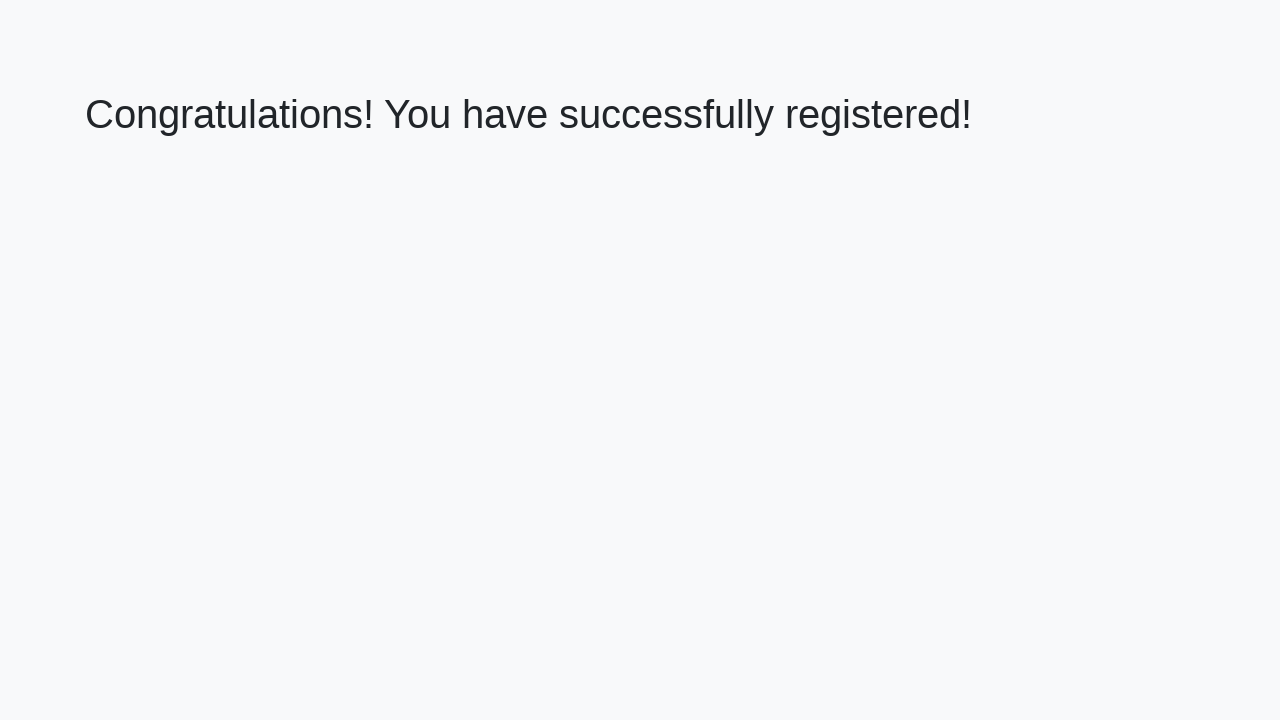

Verified success message matches expected text
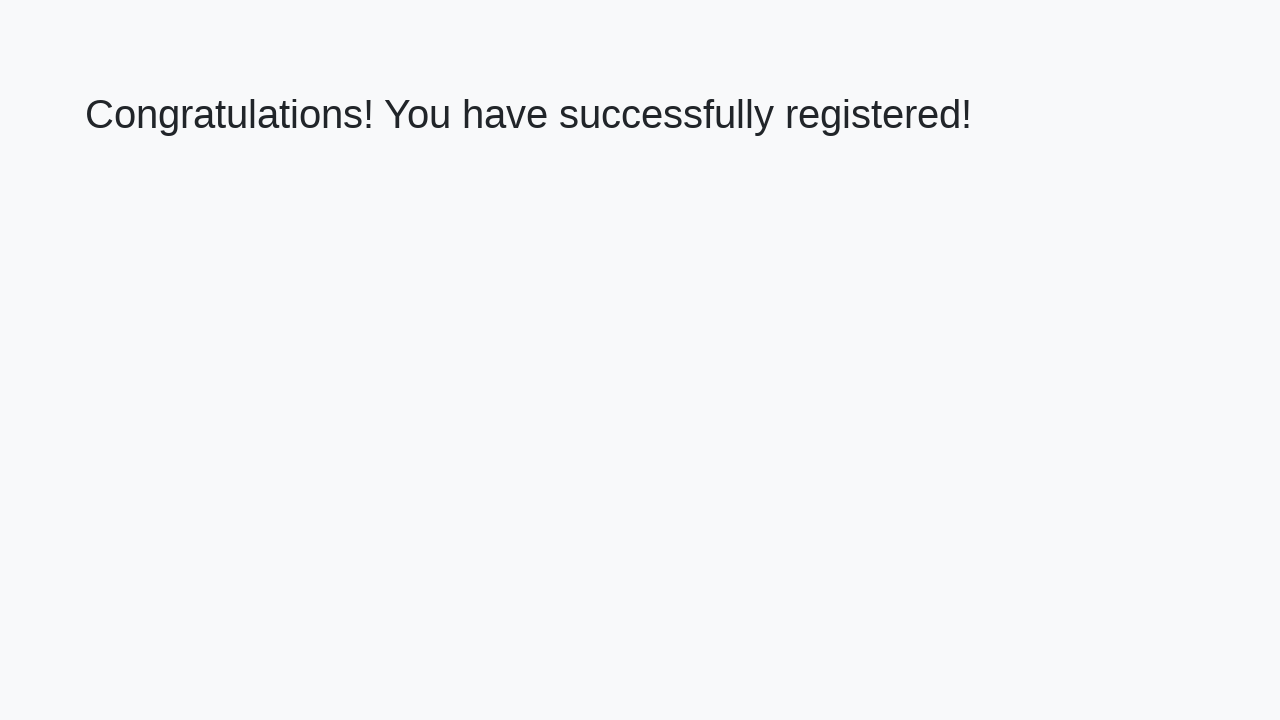

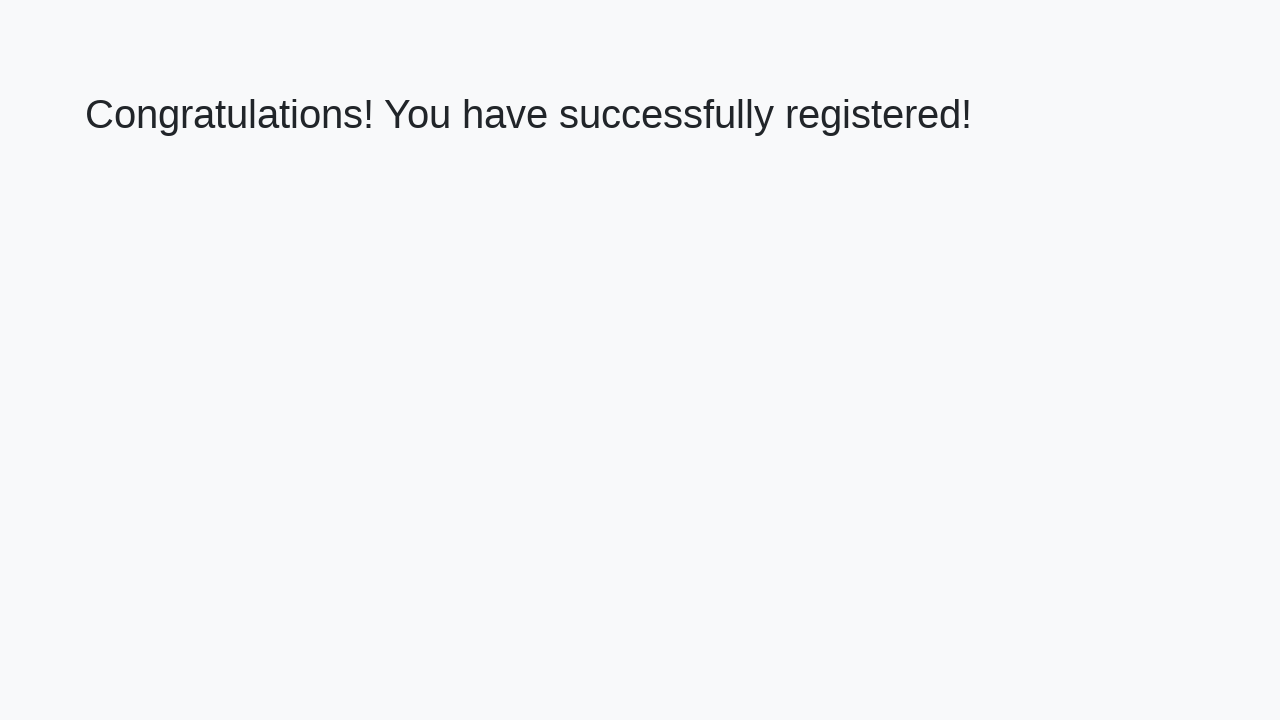